Navigates to IMDB's interfaces/datasets page and clicks on dataset download links to verify they are accessible and functional

Starting URL: https://www.imdb.com/interfaces/

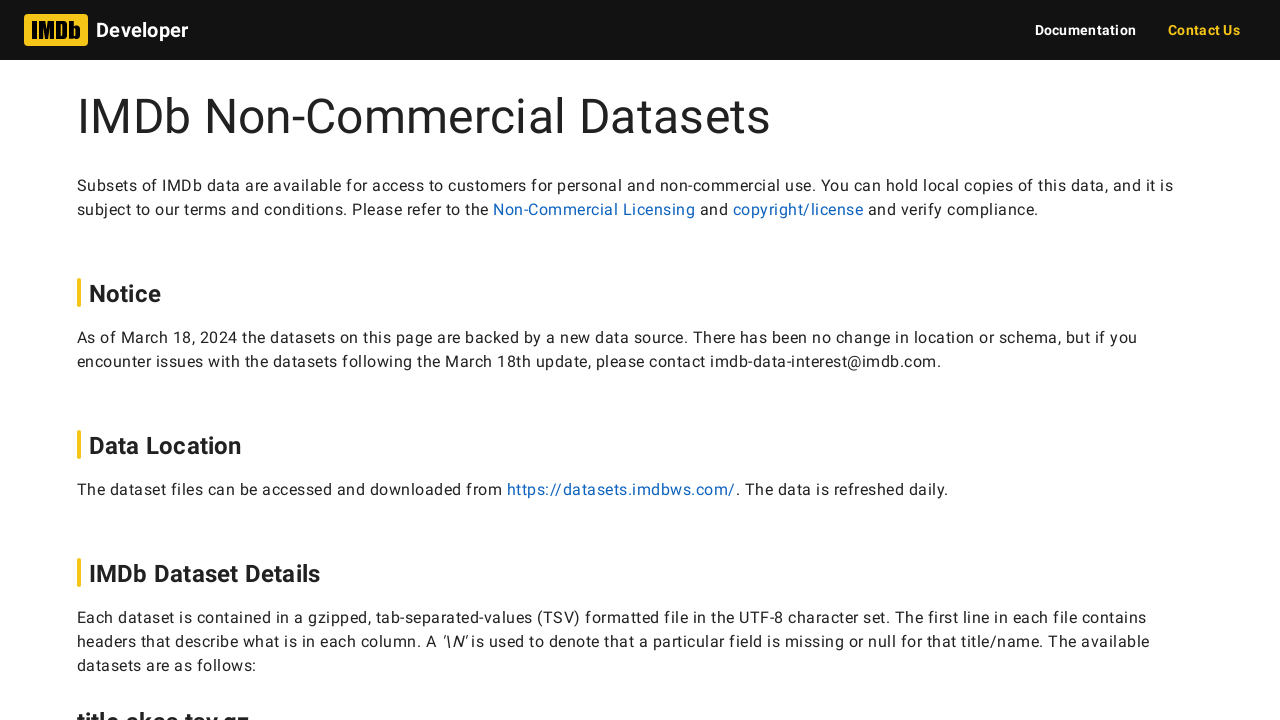

Clicked on the main datasets link at (621, 490) on a[href*='datasets.imdbws.com']
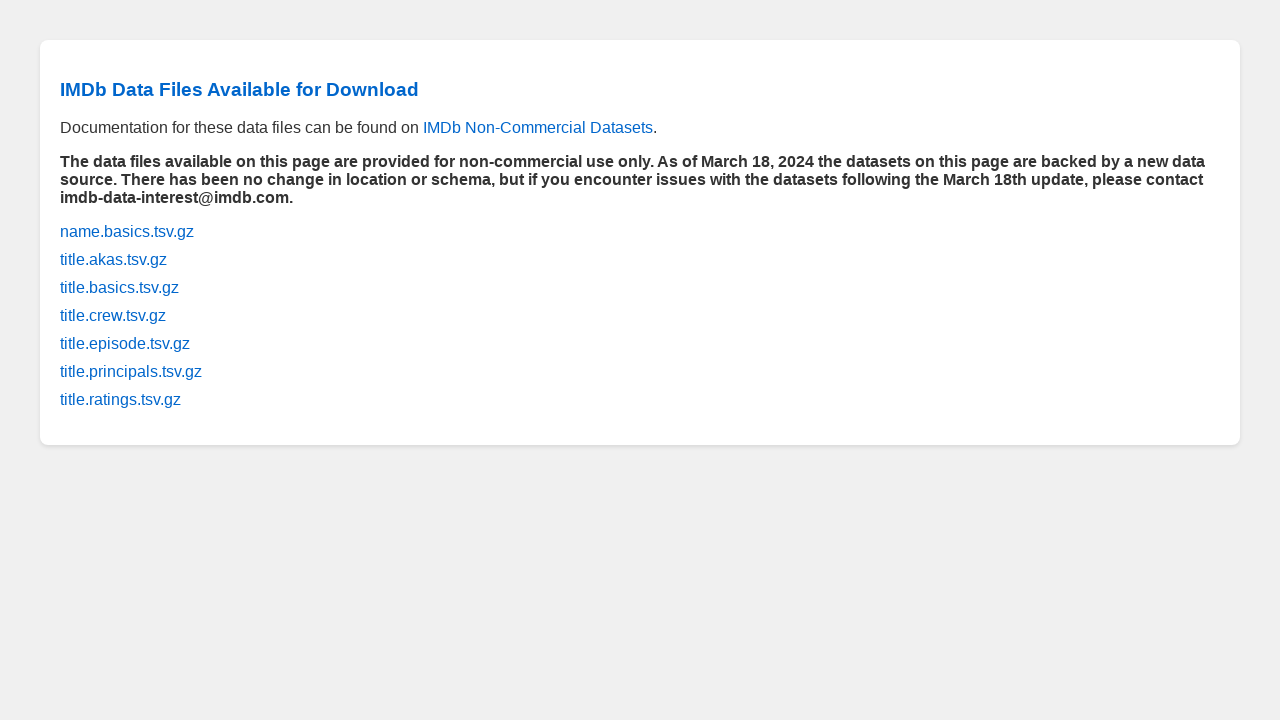

Waited 1 second for datasets page to load
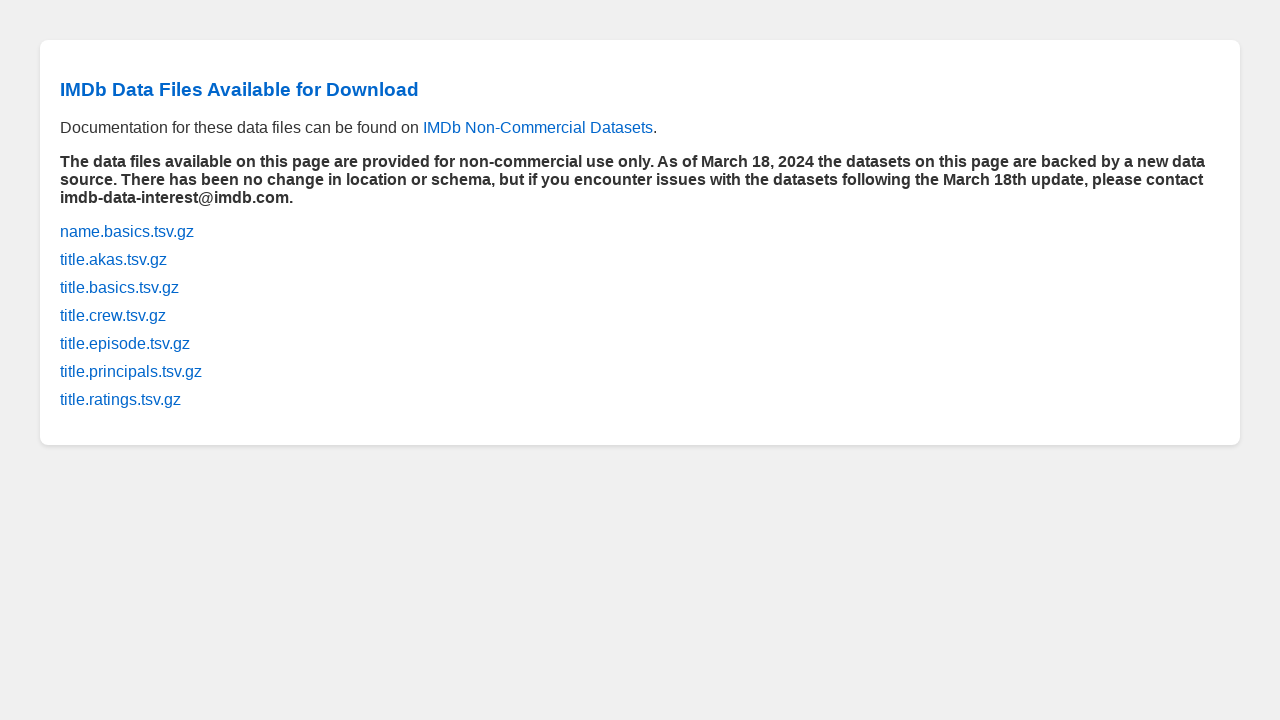

Clicked on title.basics.tsv.gz dataset download link at (120, 288) on a:has-text('title.basics.tsv.gz')
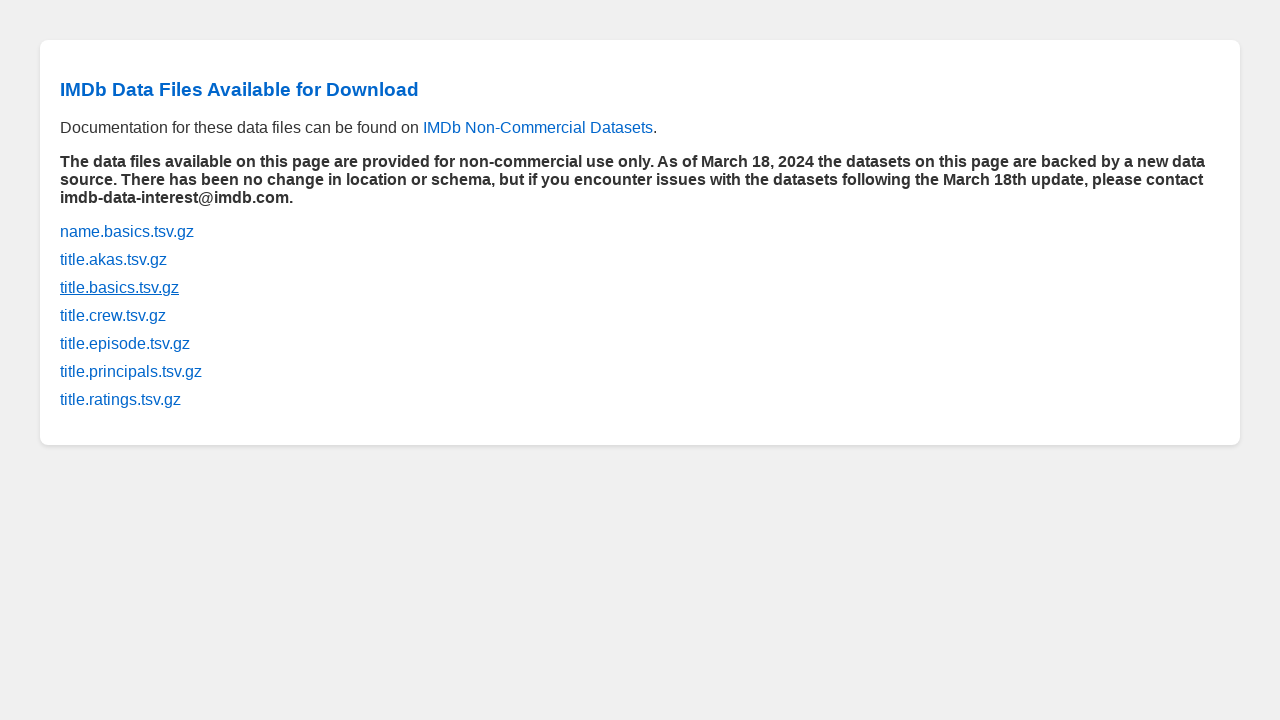

Waited 1 second after clicking title.basics dataset
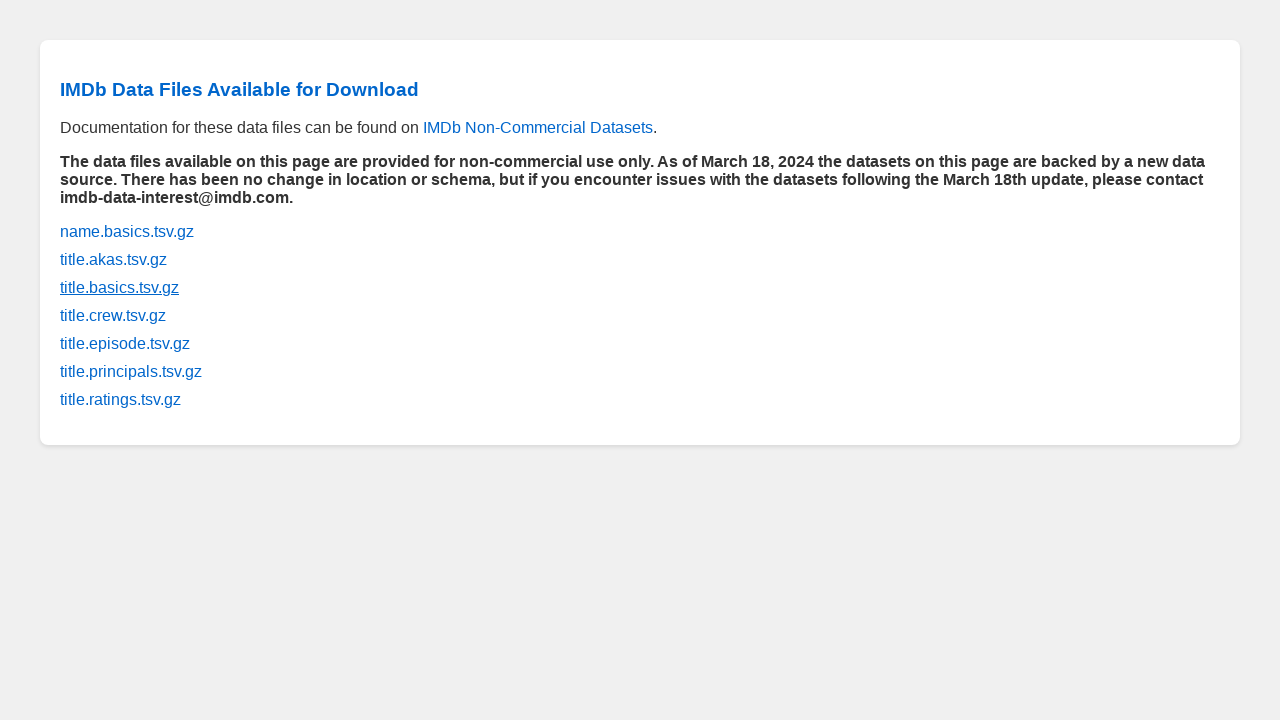

Clicked on title.ratings.tsv.gz dataset download link at (120, 400) on a:has-text('title.ratings.tsv.gz')
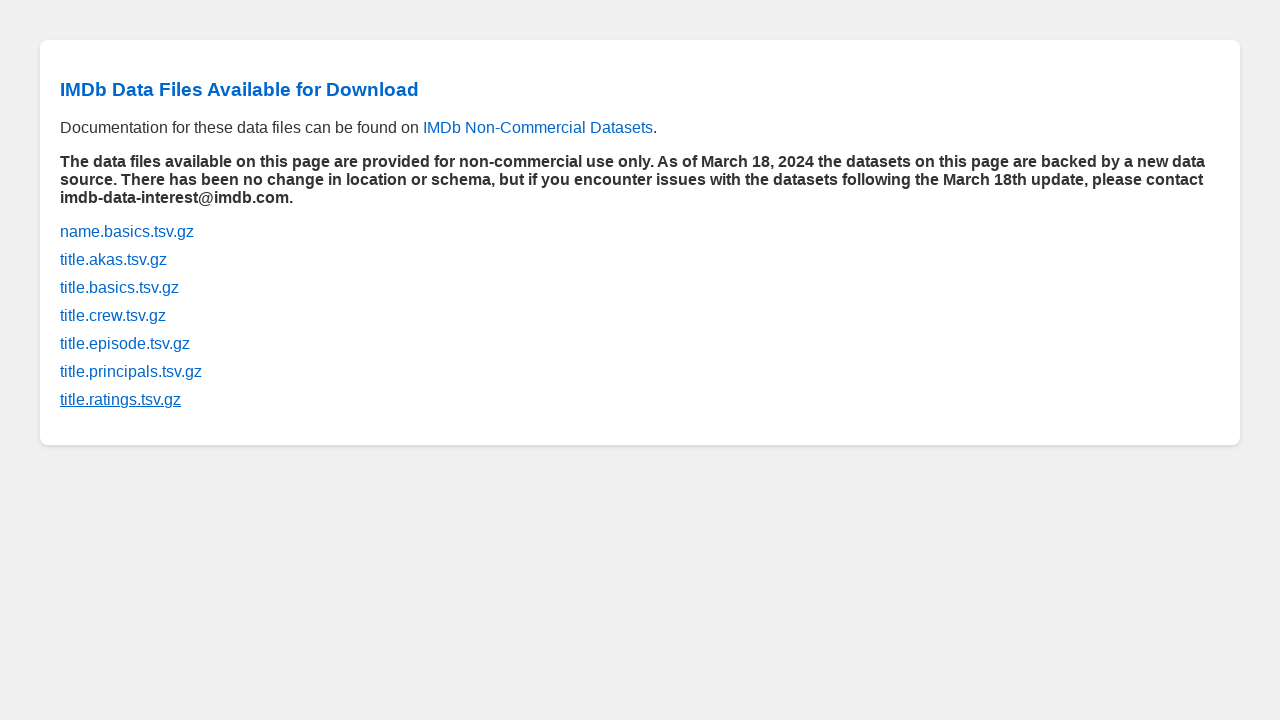

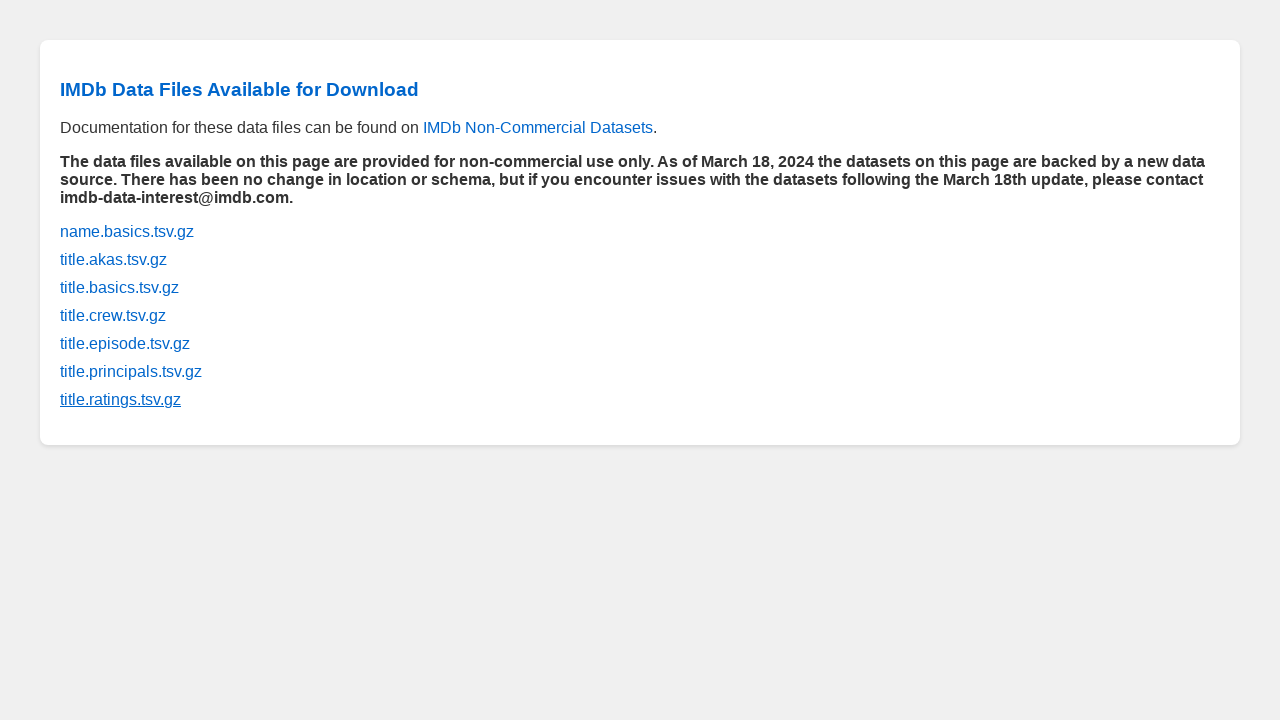